Tests navigation from the main page to the housing section by clicking the housing link and verifying the page title

Starting URL: https://pittsburgh.craigslist.org

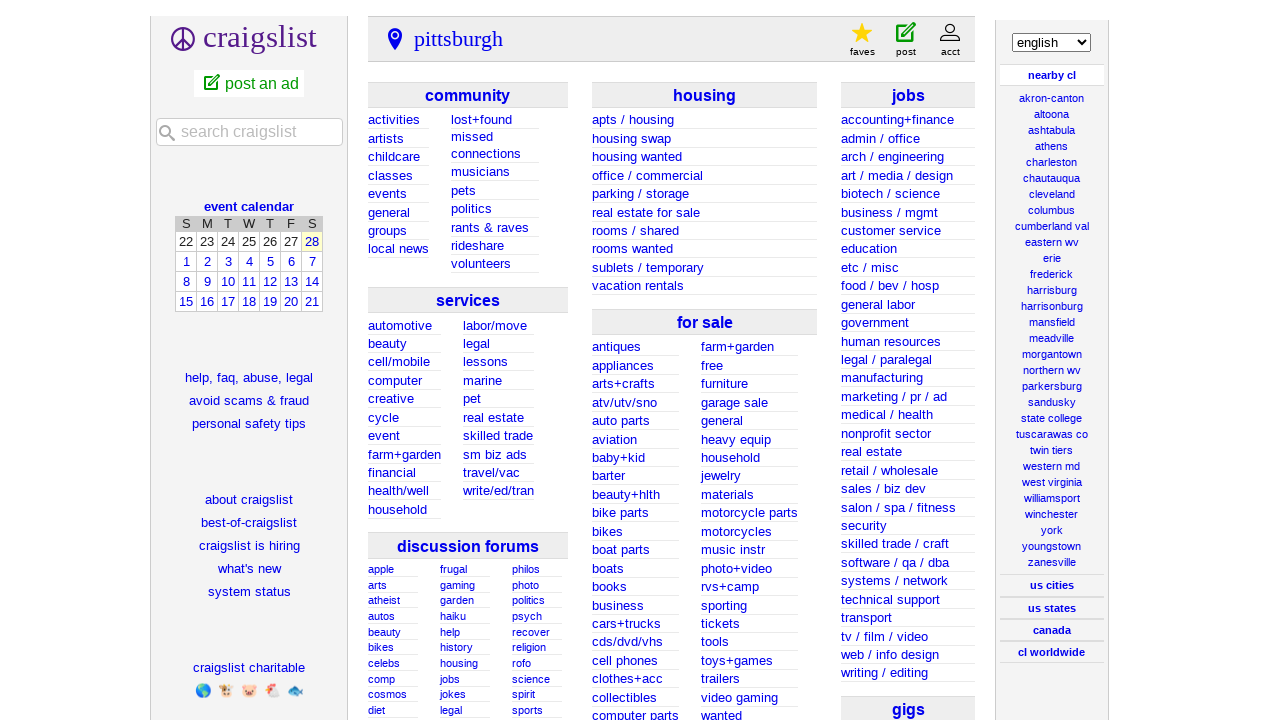

Clicked housing link on main page at (705, 95) on a.hhh > span.txt
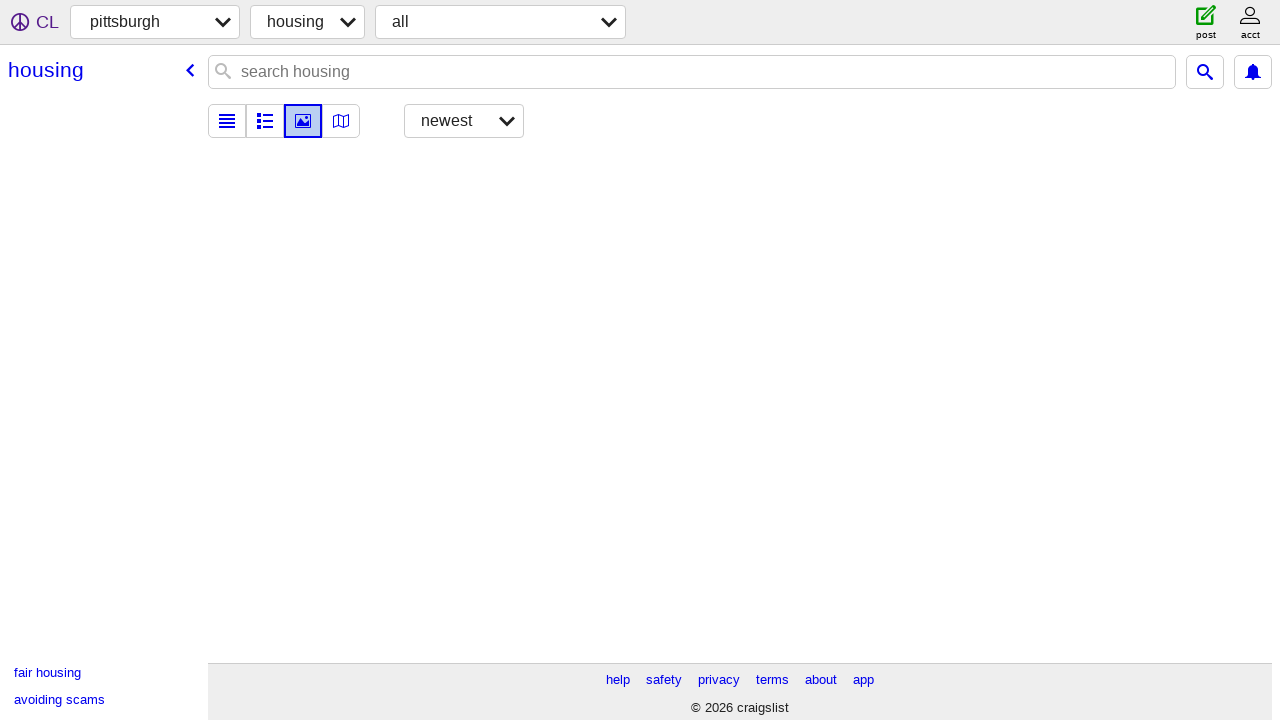

Verified page title contains 'housing'
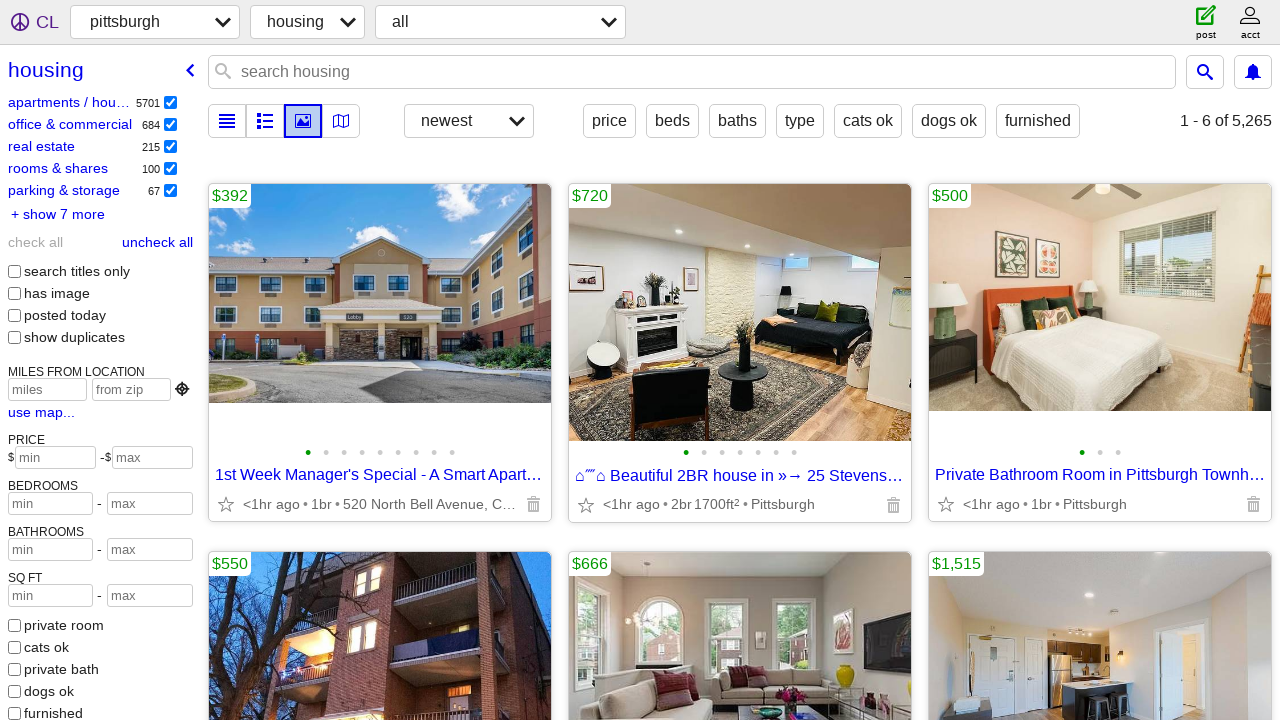

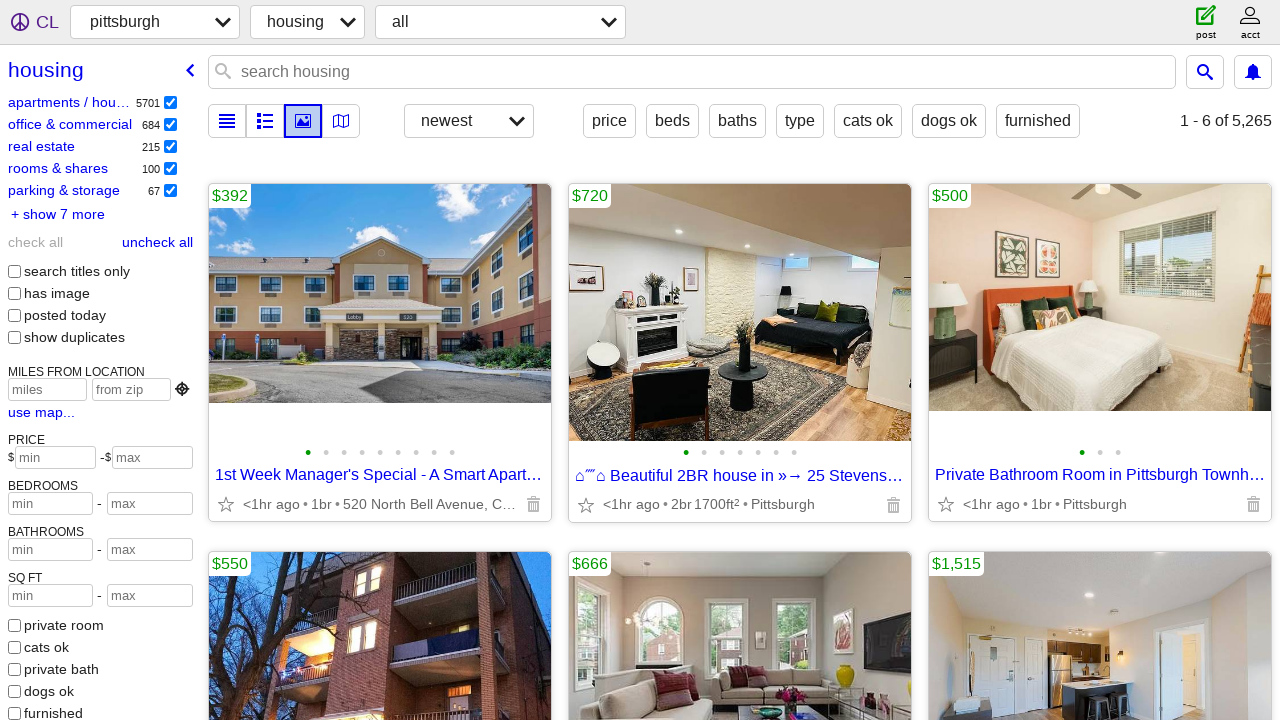